Tests that the footer contains the correct email address by scrolling to the bottom of the page

Starting URL: http://intershop2.skillbox.ru/

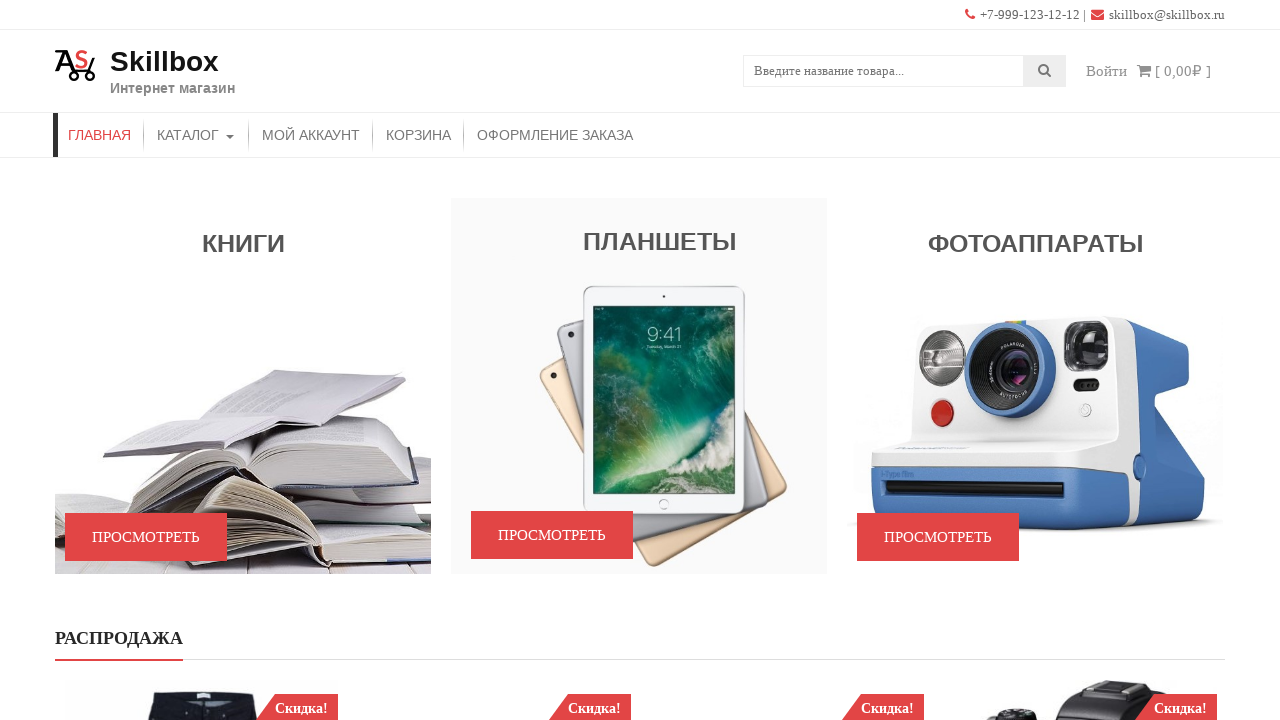

Scrolled to the bottom of the page using End key
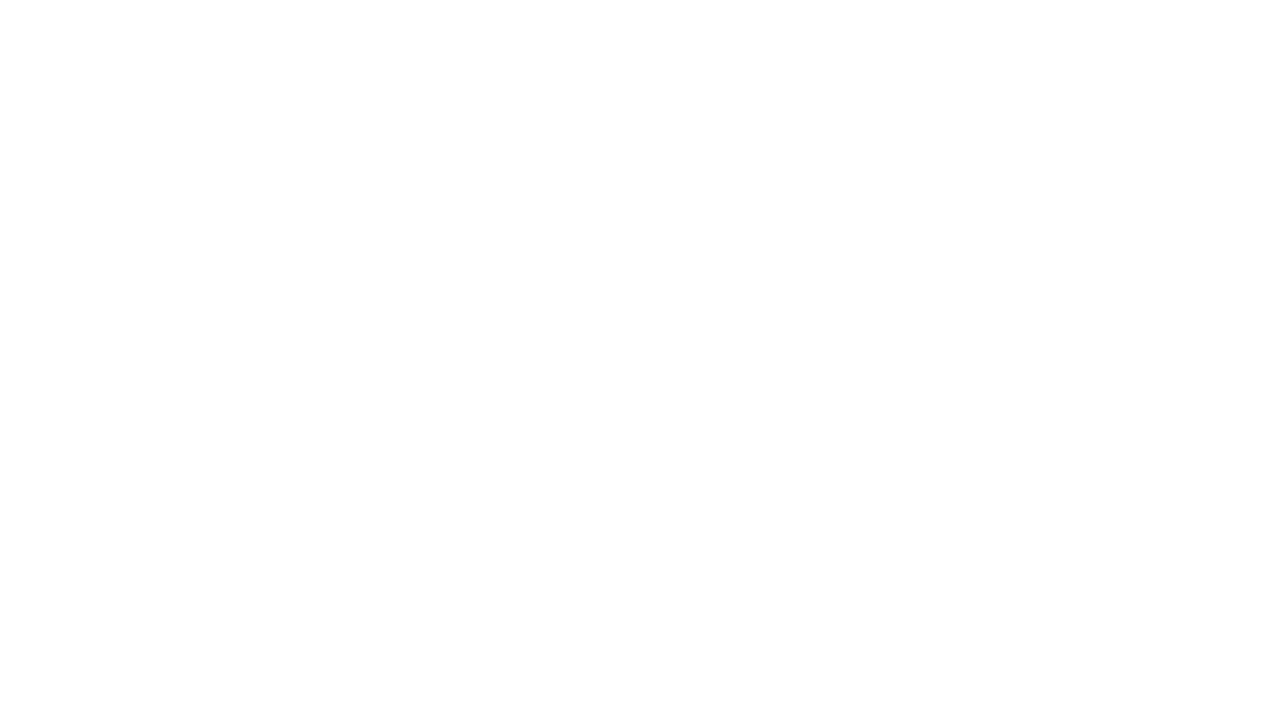

Footer banner element loaded
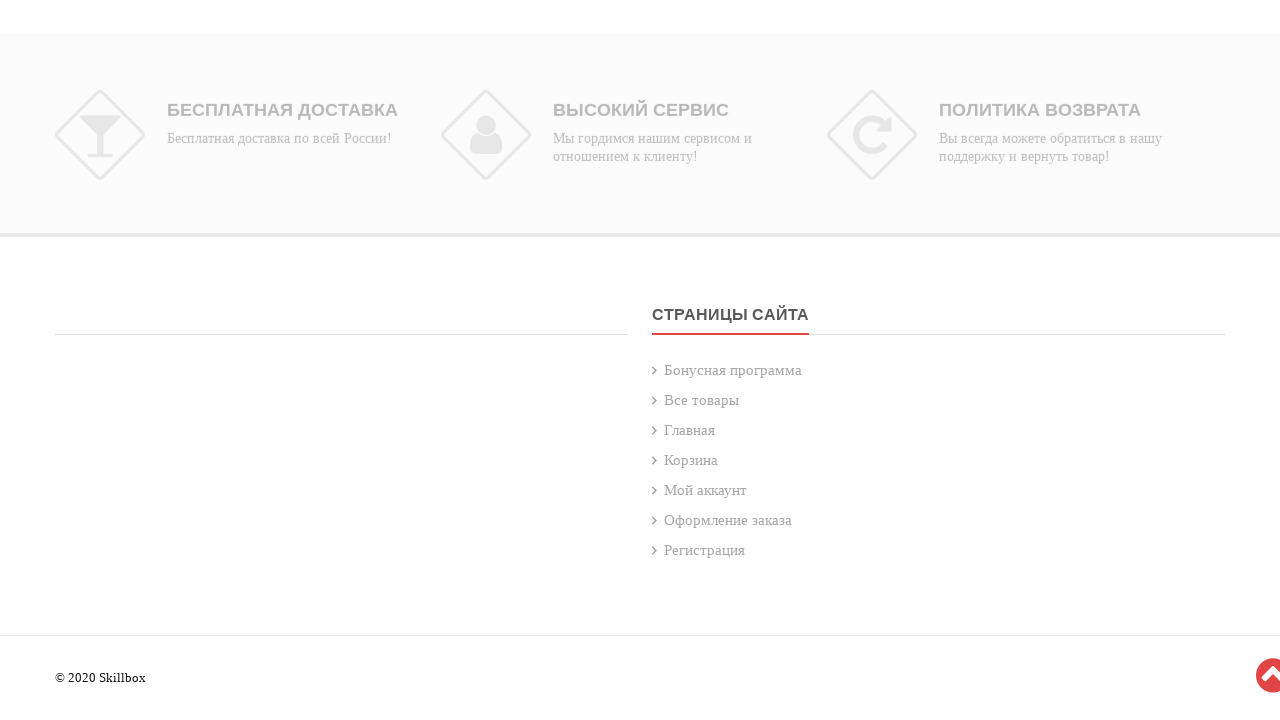

Verified footer contains correct email address 'skillbox@skillbox.ru'
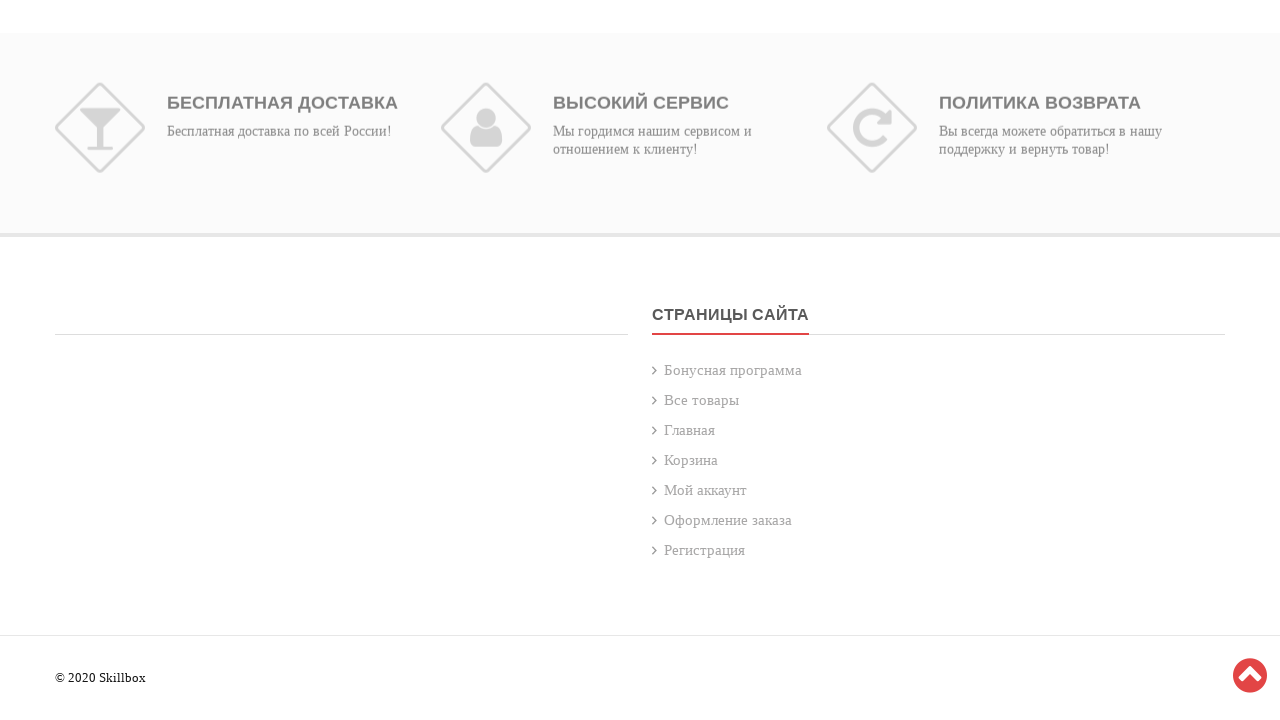

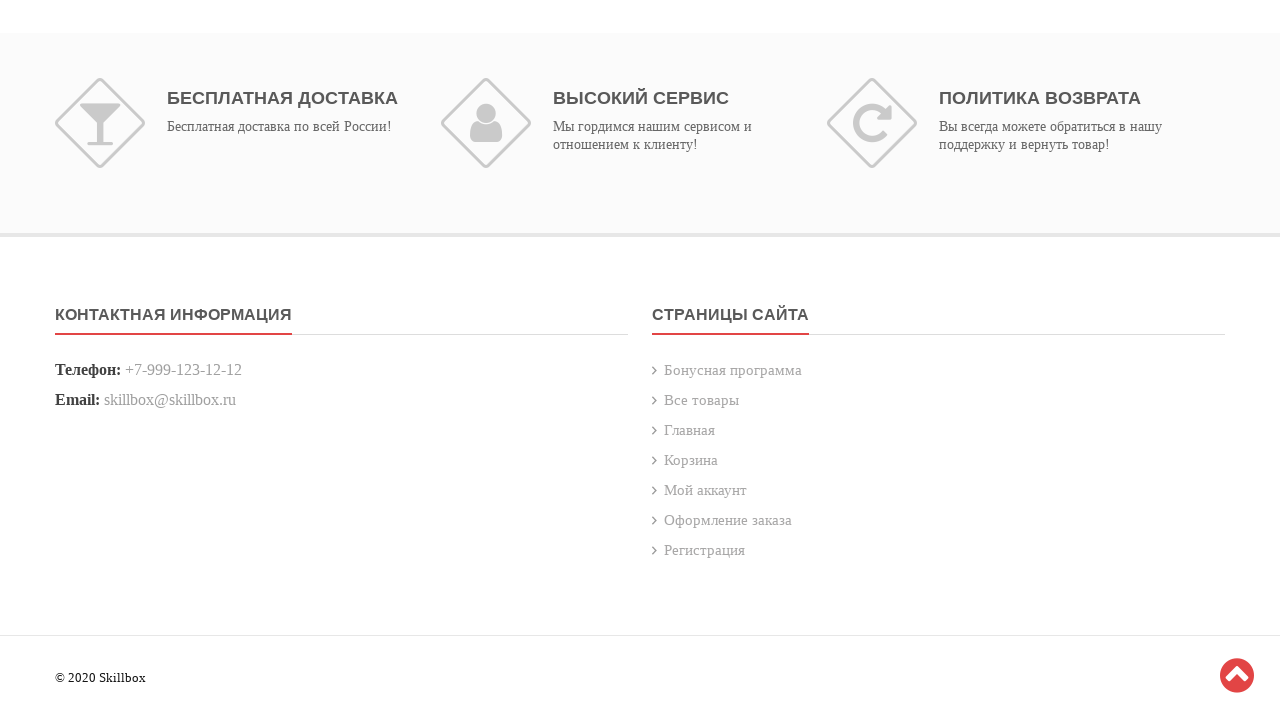